Tests filling out a student registration form with first name, last name, gender selection, and phone number, then submits and verifies the result

Starting URL: https://demoqa.com/automation-practice-form

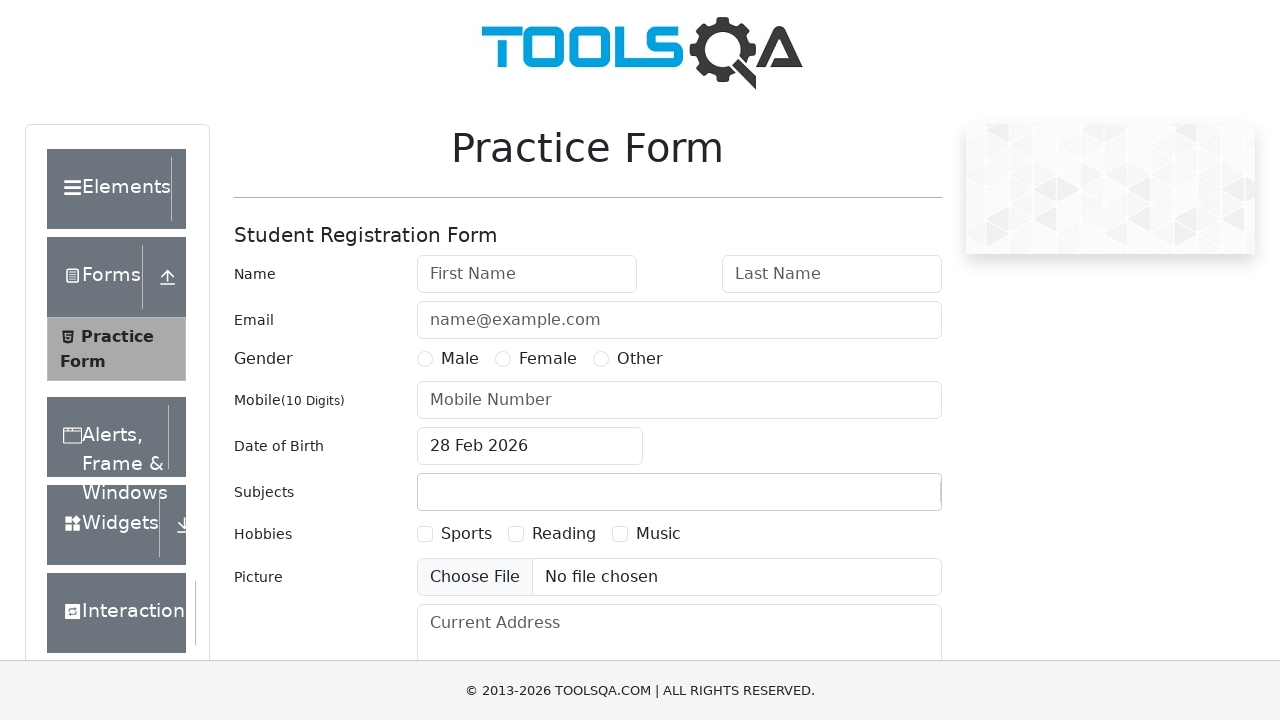

Navigated to student registration form
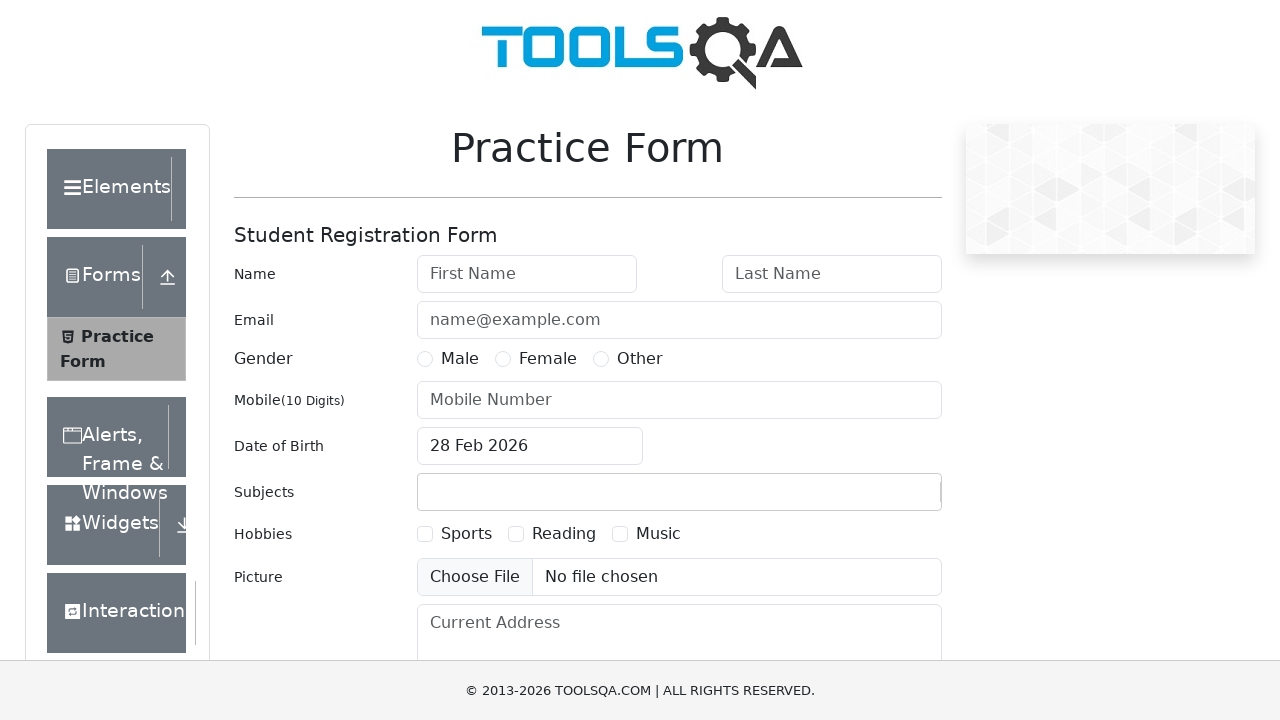

Filled first name field with 'Oleg' on input#firstName
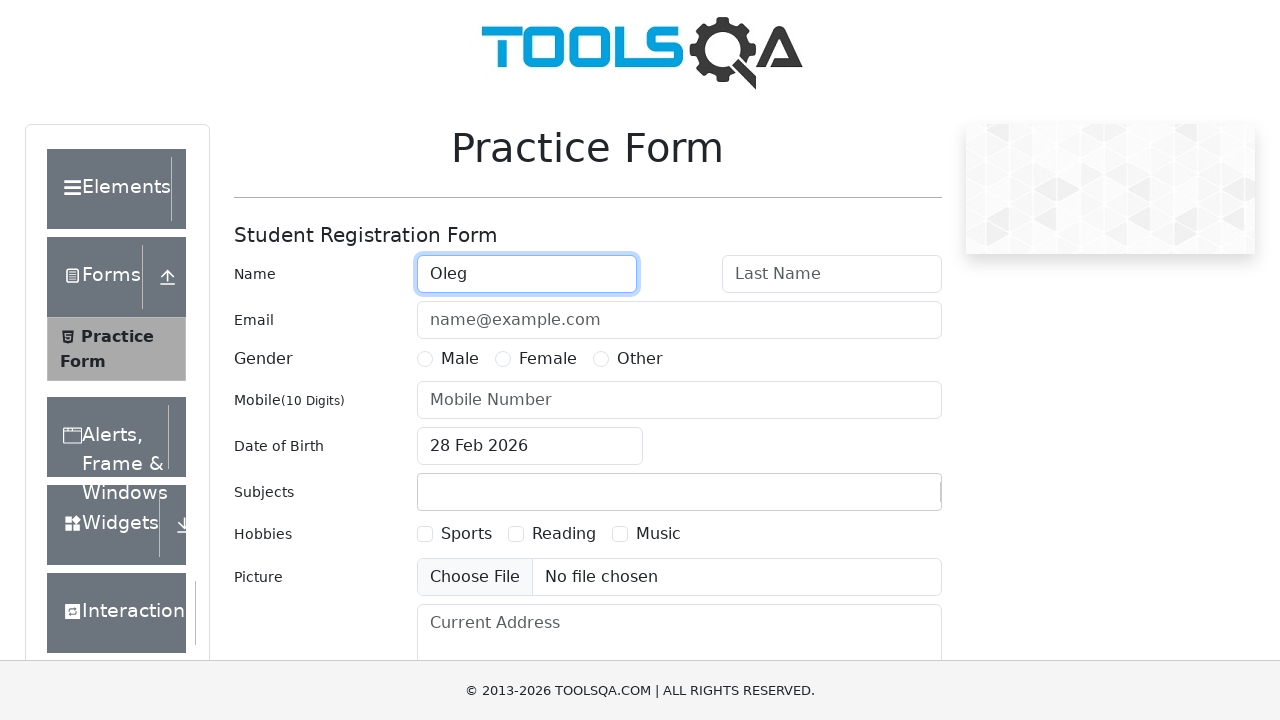

Filled last name field with 'Komarov' on input#lastName
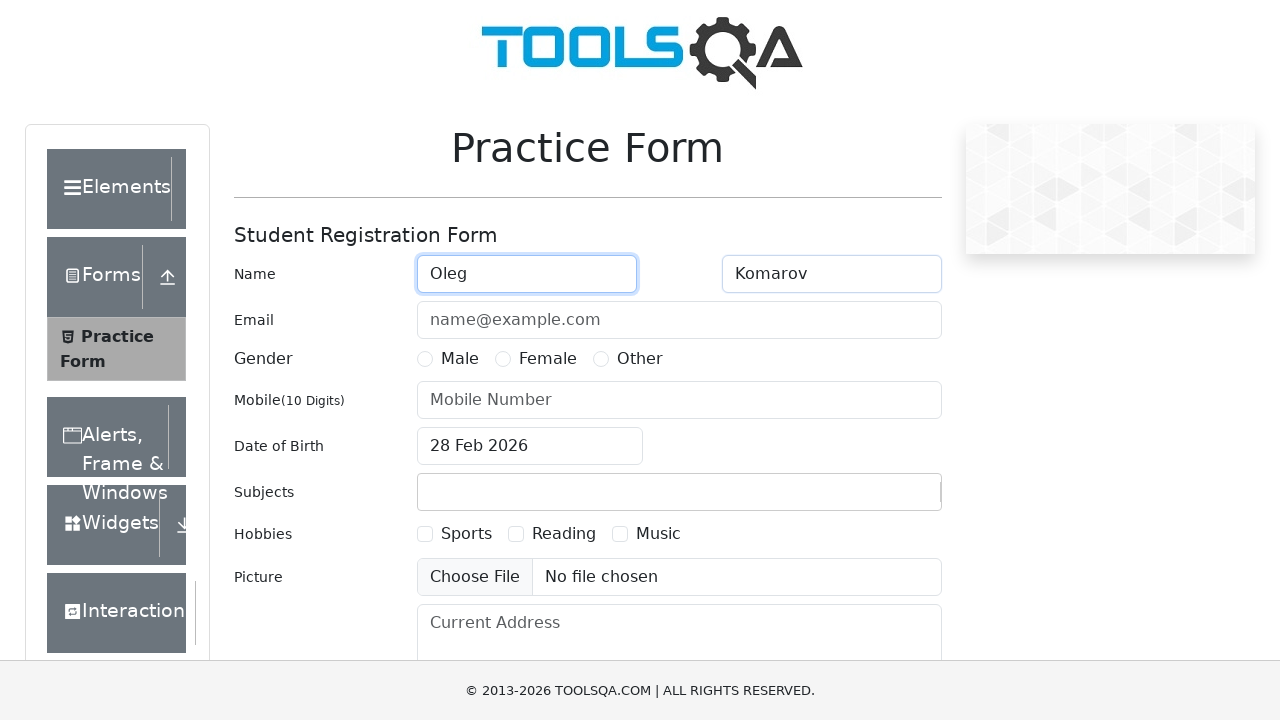

Selected Male gender option at (460, 359) on label[for='gender-radio-1']
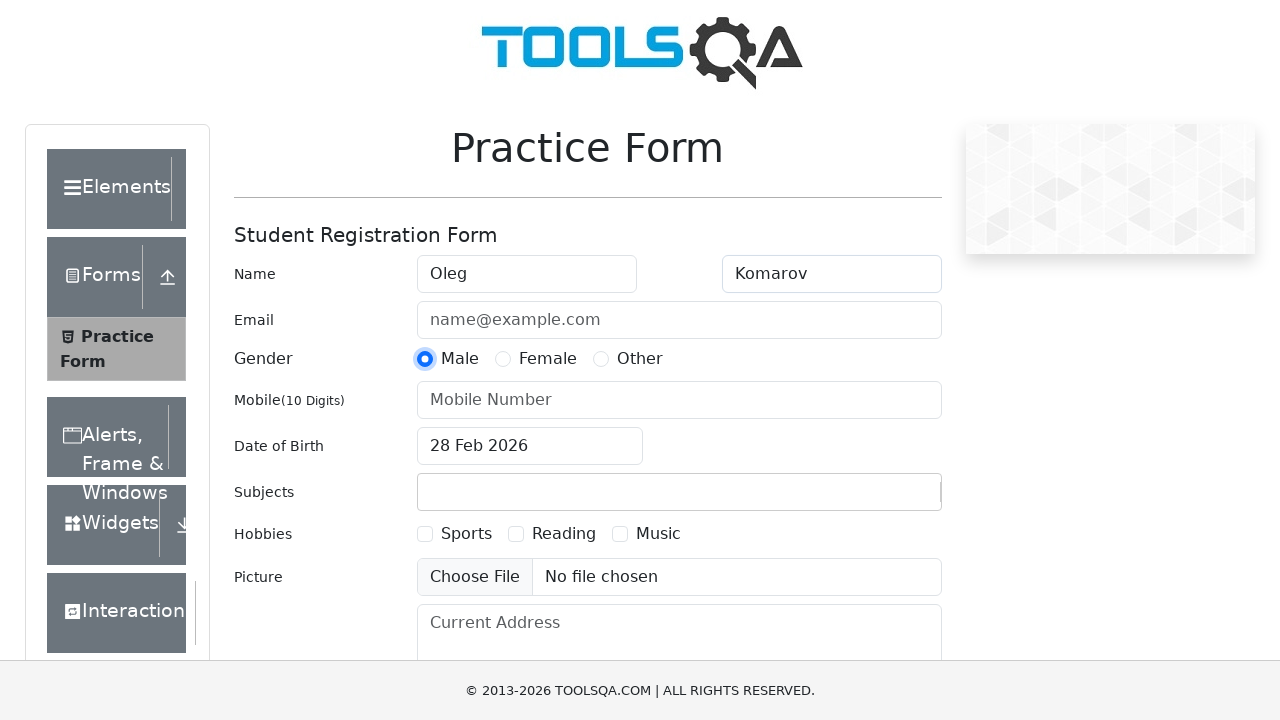

Filled phone number field with '89991114488' on input#userNumber
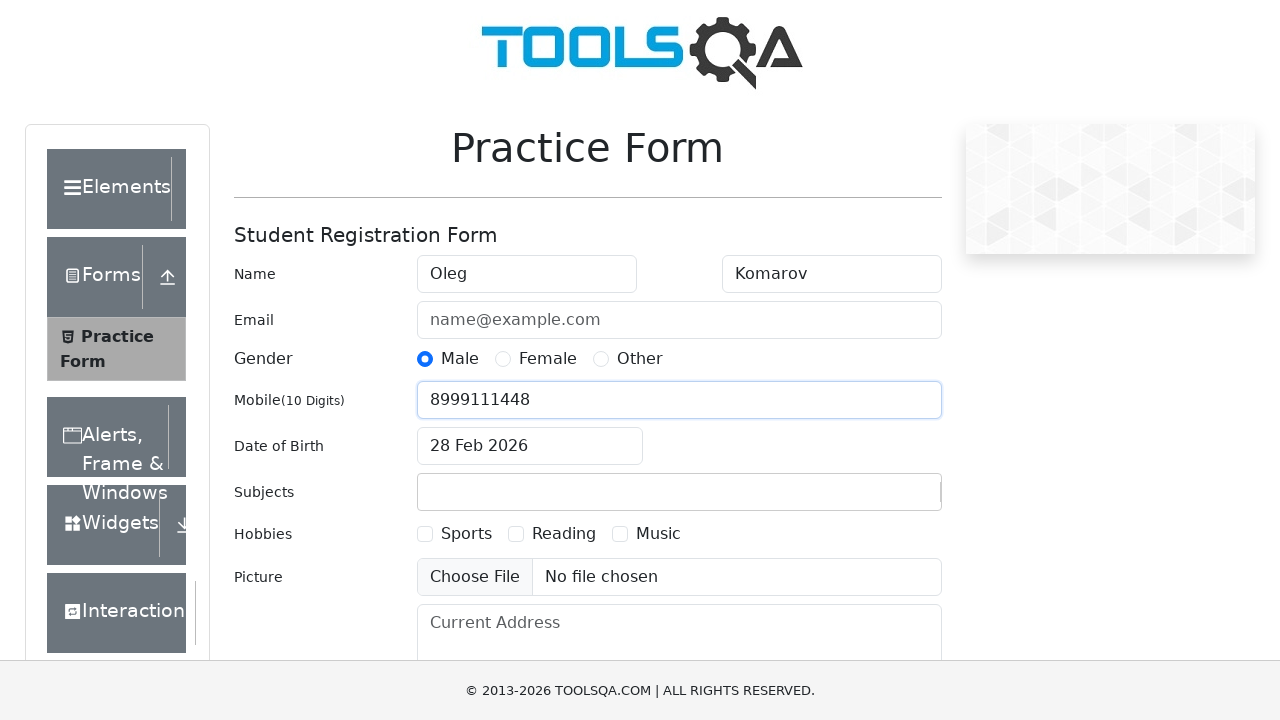

Clicked submit button to submit the form at (885, 499) on #submit
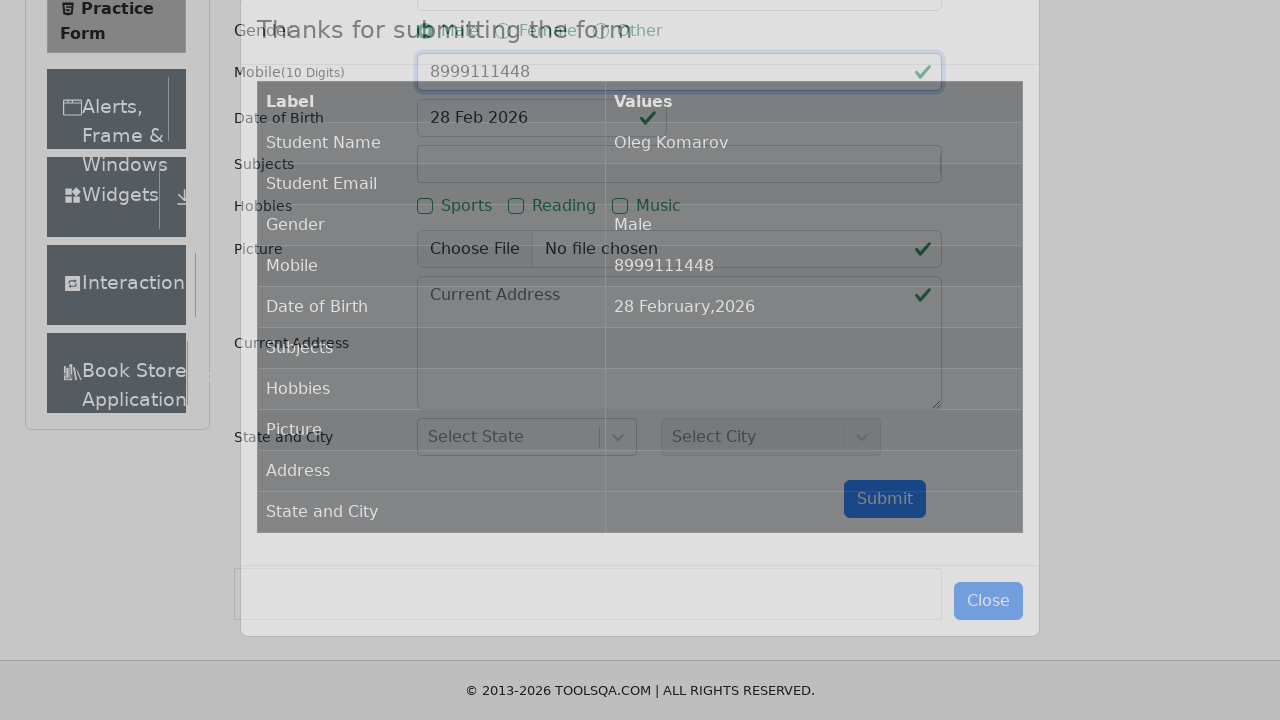

Result modal appeared with student information
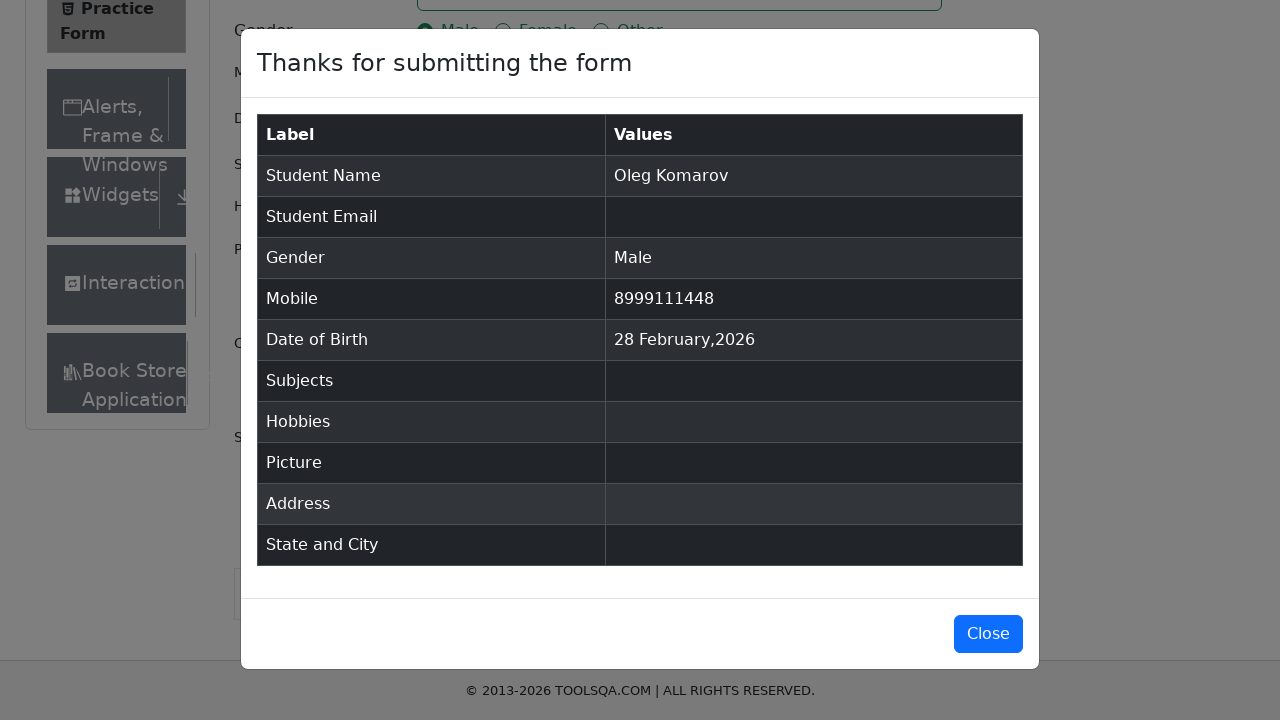

Located result value element containing student name
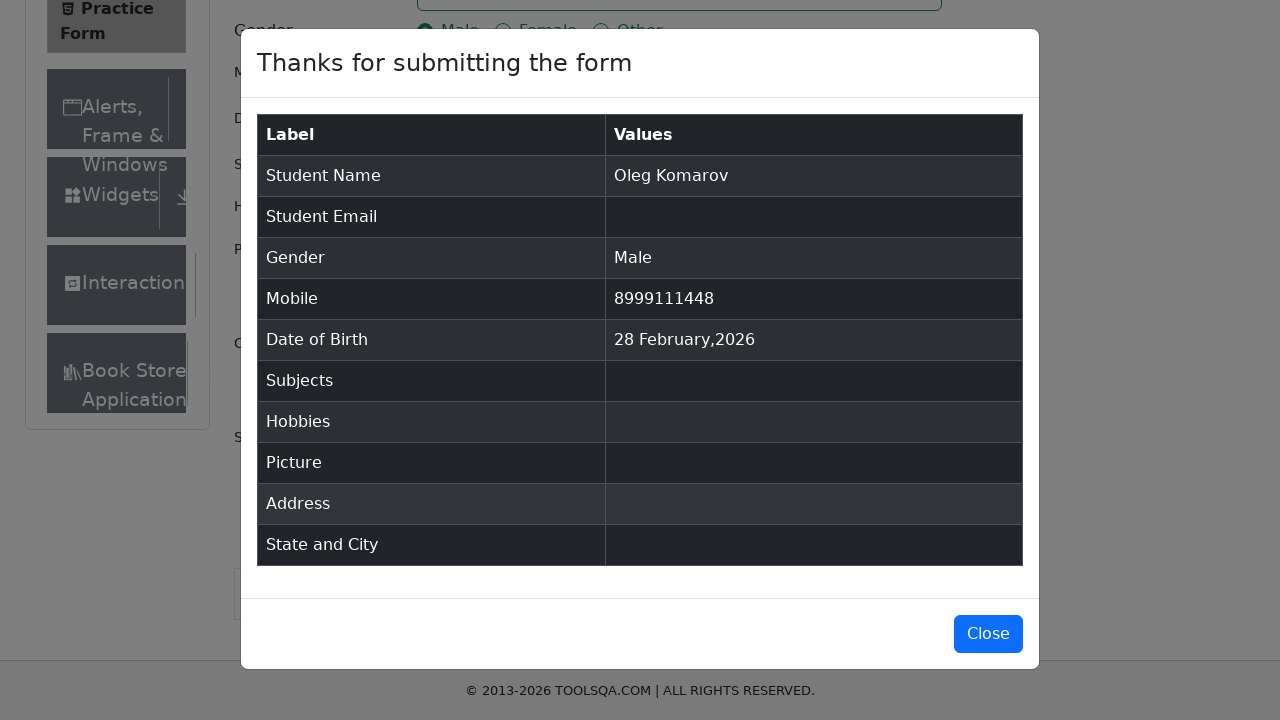

Verified that student name 'Oleg Komarov' appears in the result
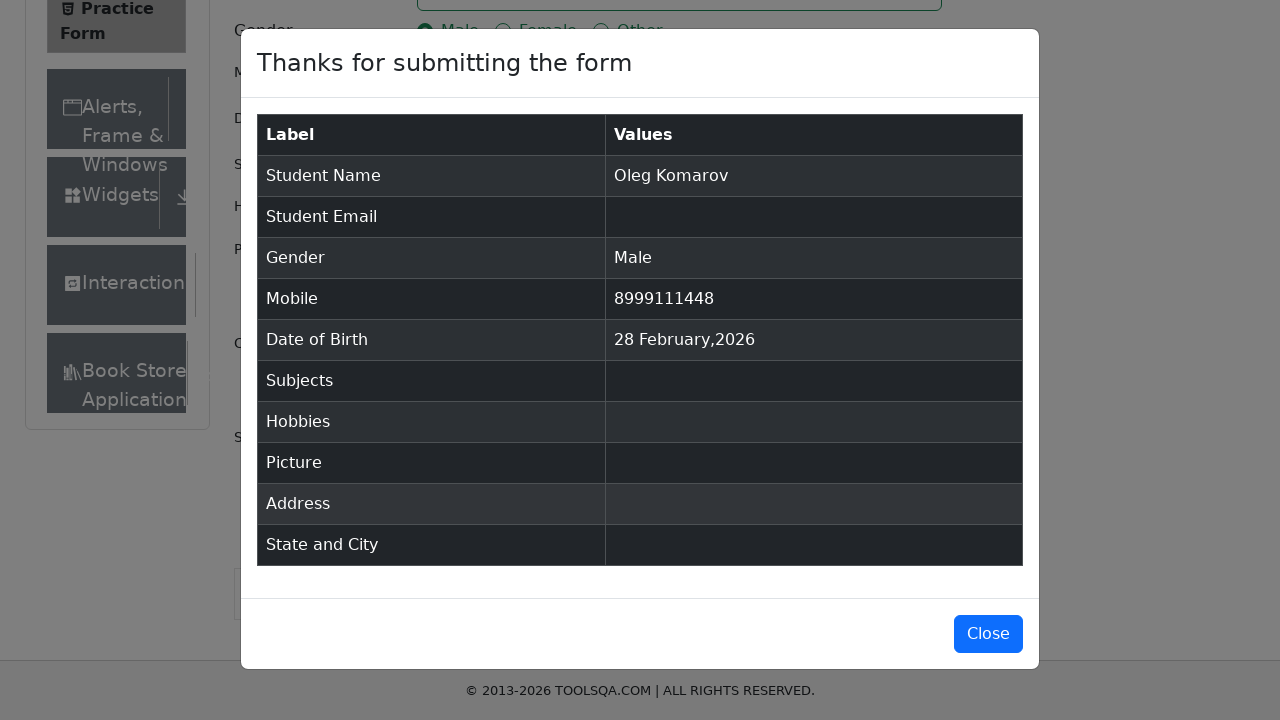

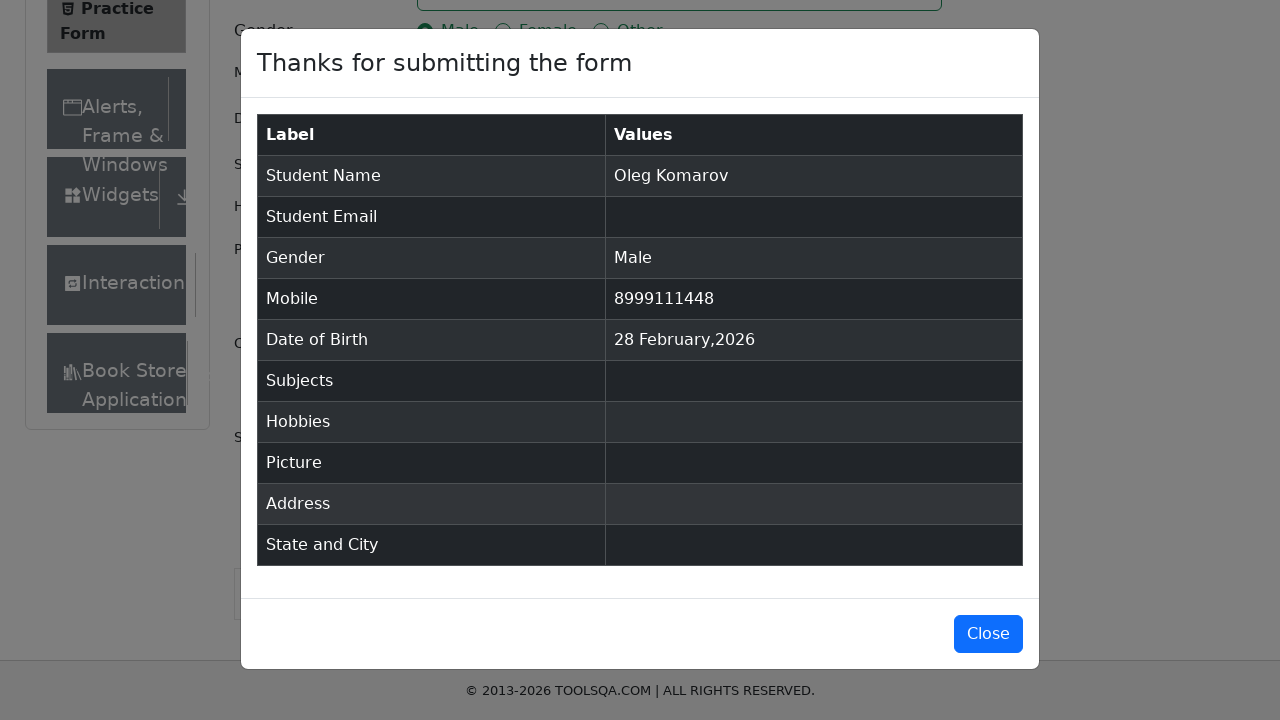